Tests the contact form on Blonde Site by filling in name, email, subject, and message fields, then submitting the form

Starting URL: https://lennertamas.github.io/blondesite/contact/

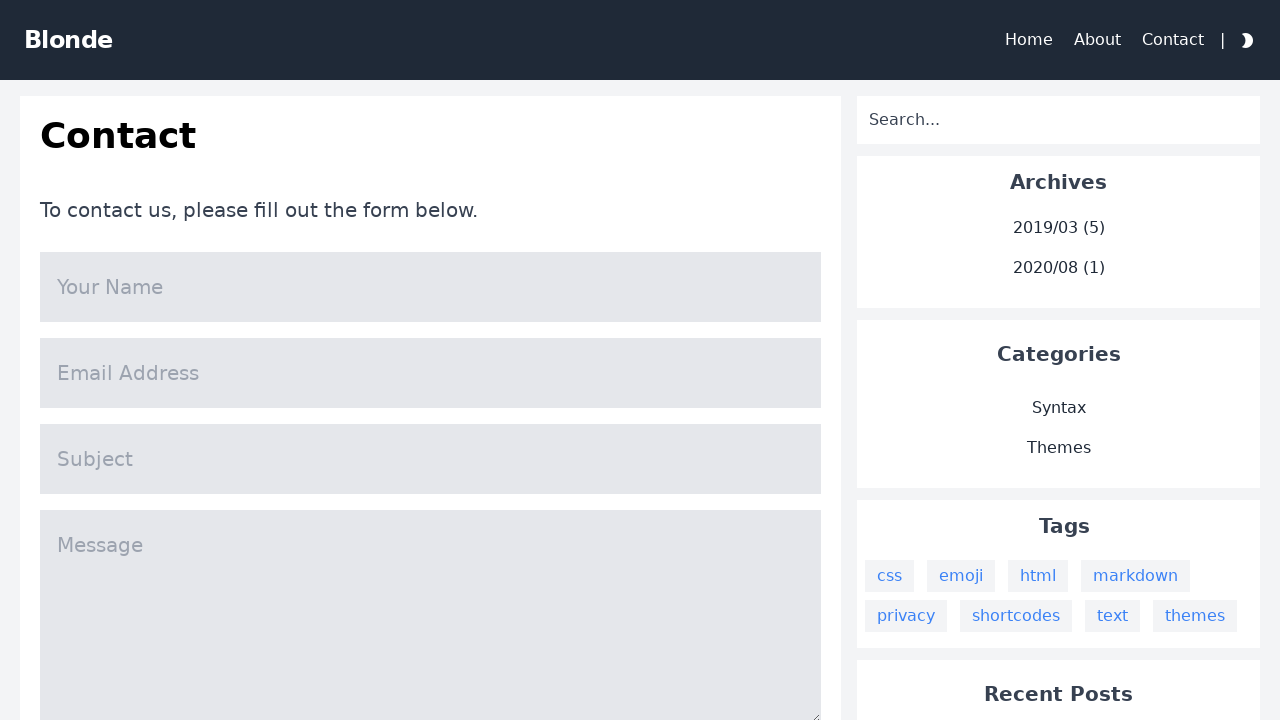

Waited for page to load (networkidle)
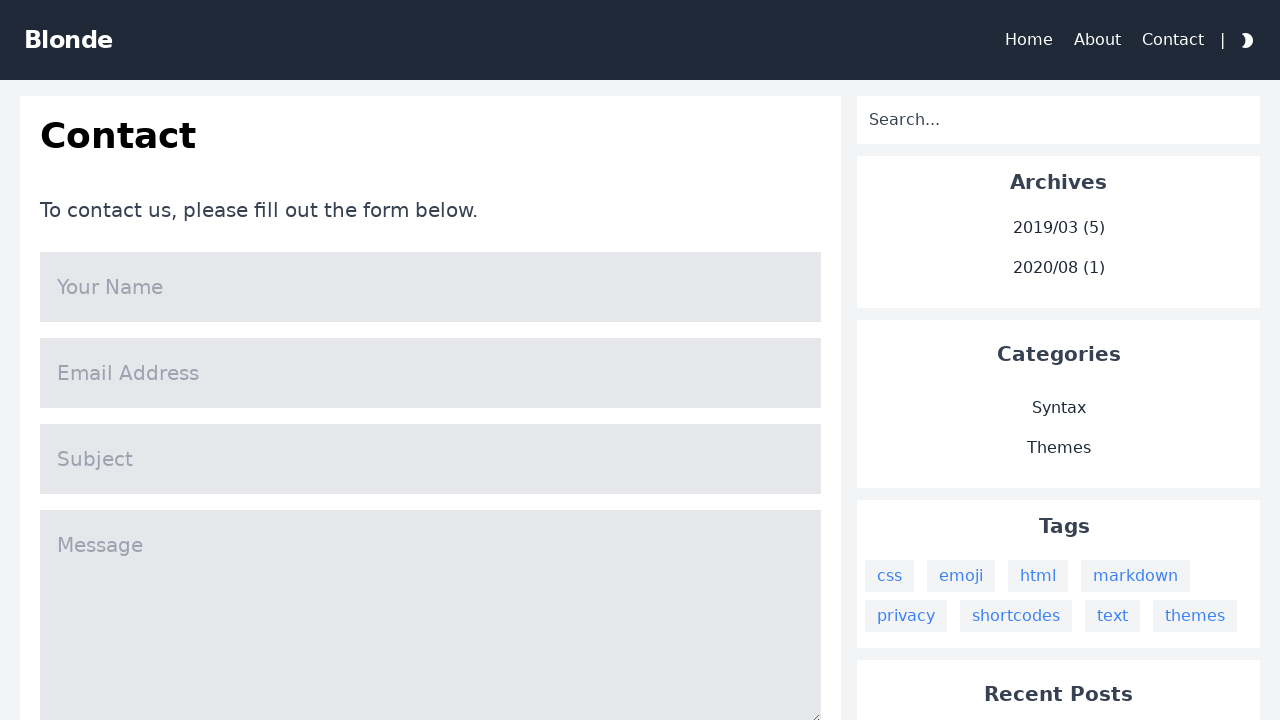

Filled in name field with 'Neville Longbottom' on input[name='name']
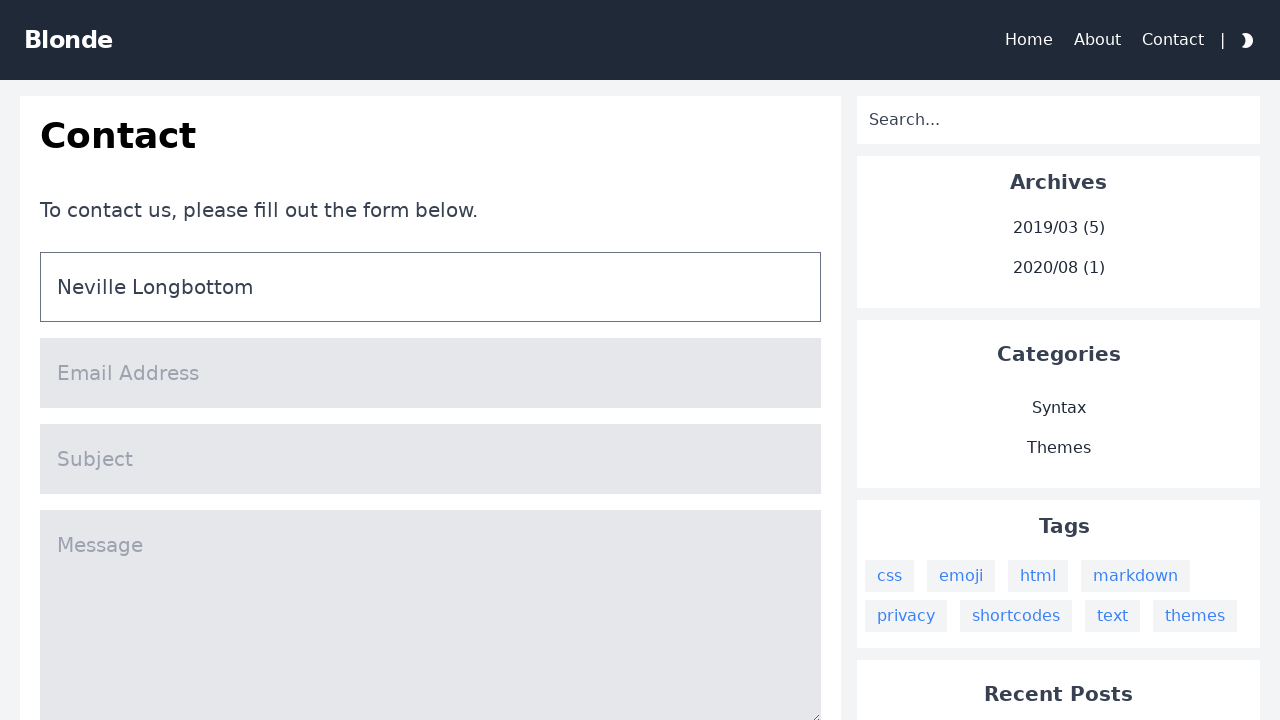

Filled in email field with 'nevillelongbottom@roxfort.com' on input[name='mail']
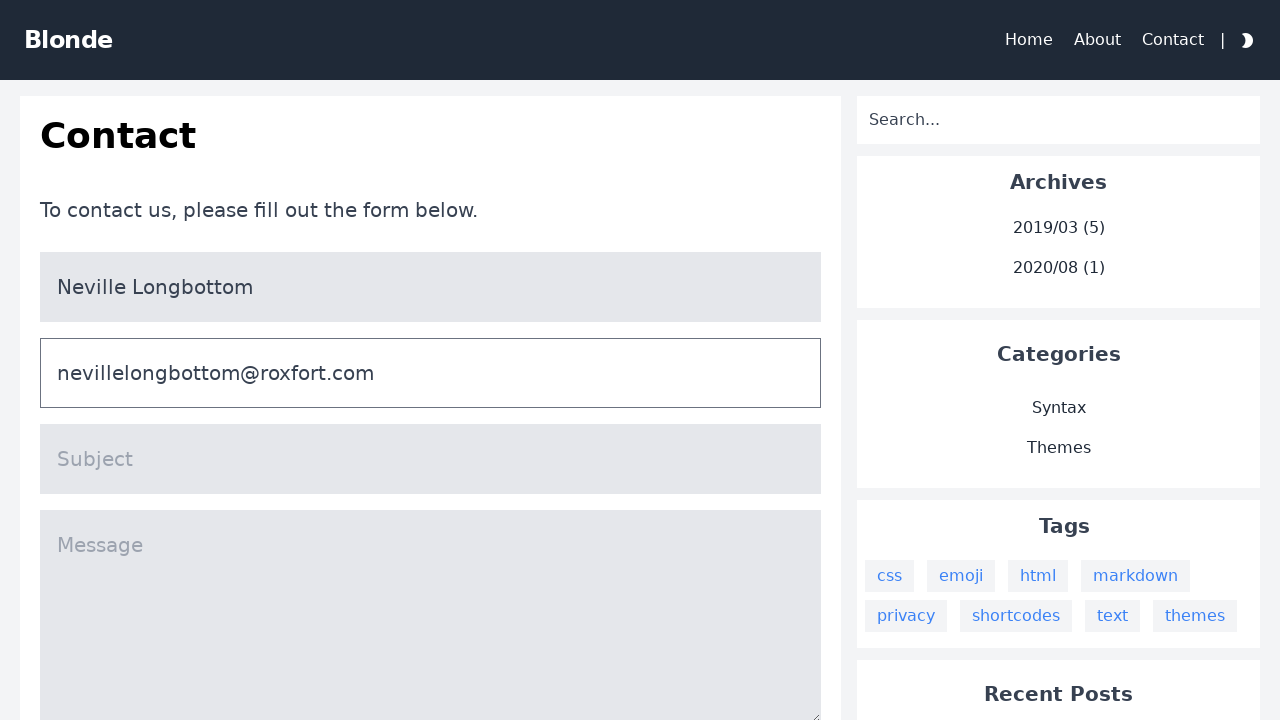

Filled in subject field with 'I forgot when I take the exam' on input[name='title']
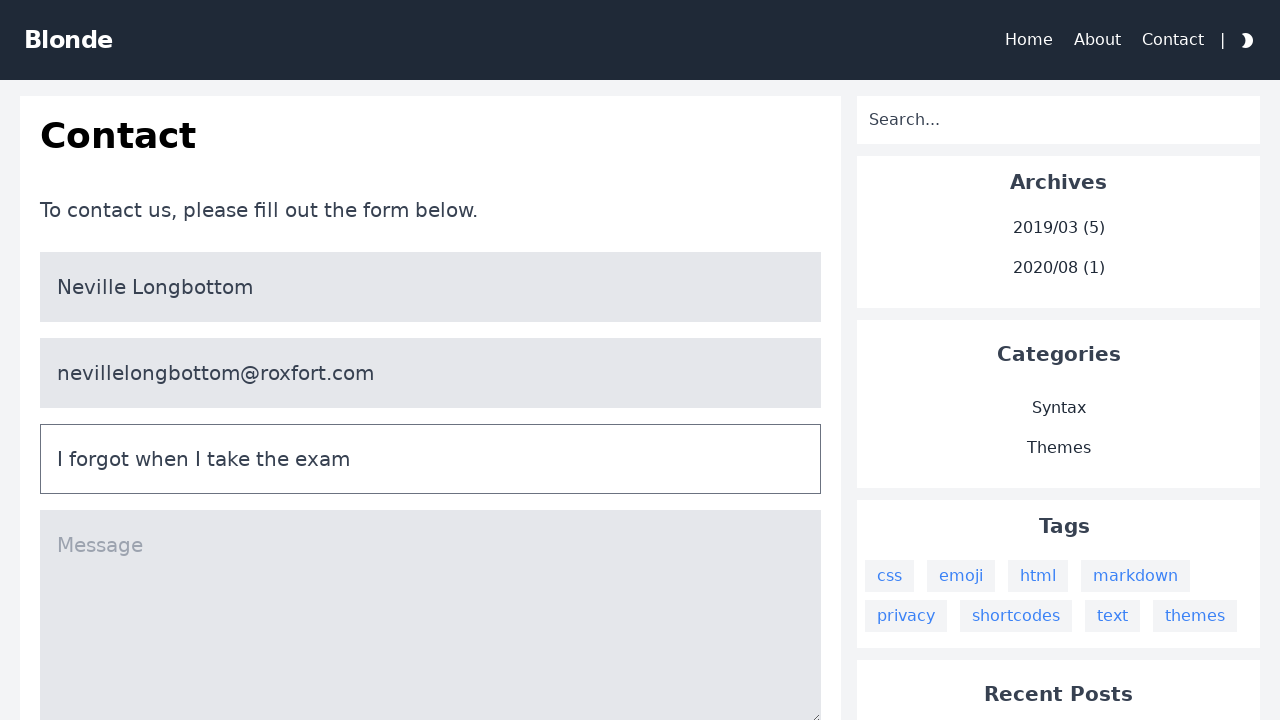

Filled in message field with herbology exam inquiry on textarea[name='message']
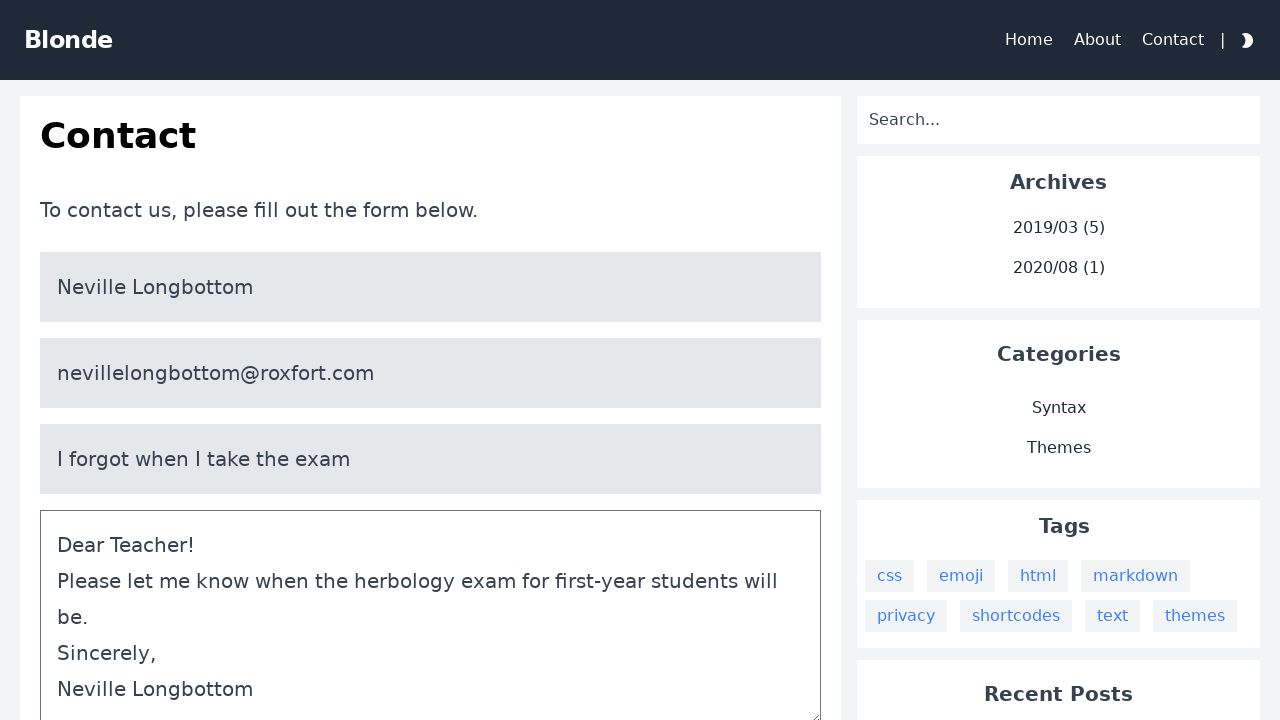

Clicked submit button to send contact form at (431, 360) on #content > div > div > div.bg-white.col-span-3.lg\:col-span-2.p-5.dark\:bg-warmg
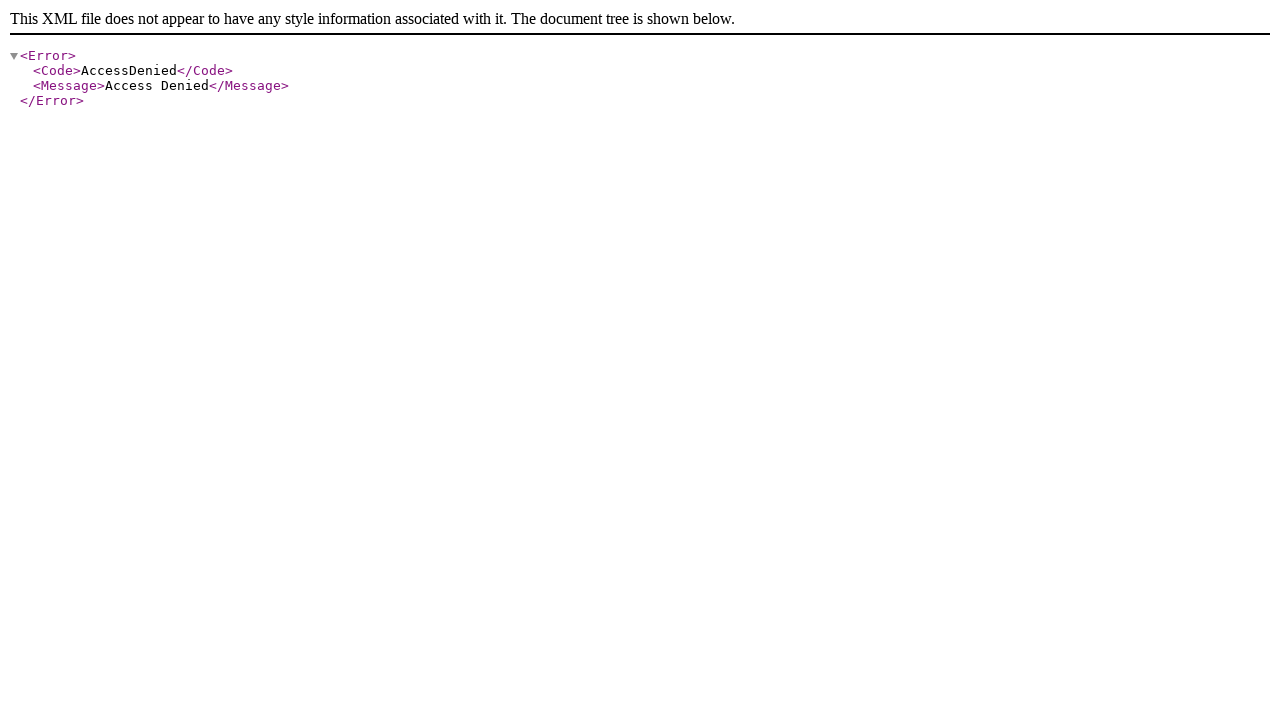

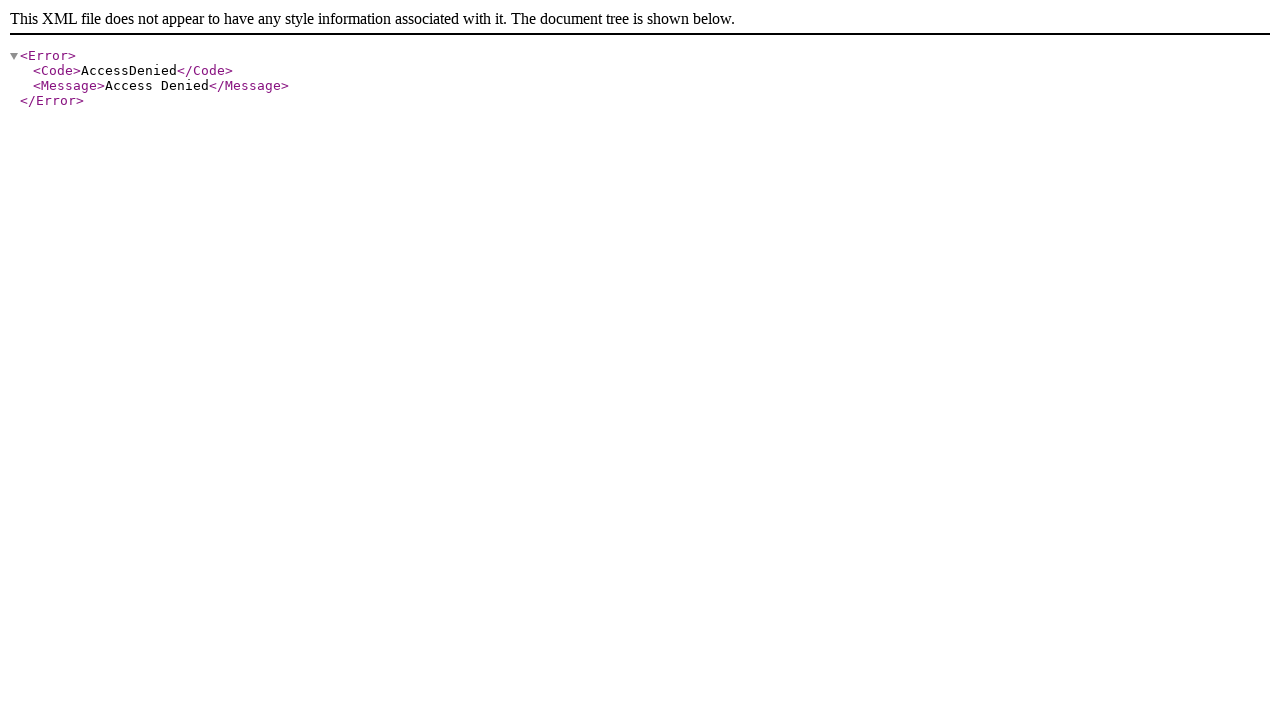